Tests dropdown selection functionality including single-select and multi-select dropdowns on a practice site

Starting URL: https://letcode.in/dropdowns

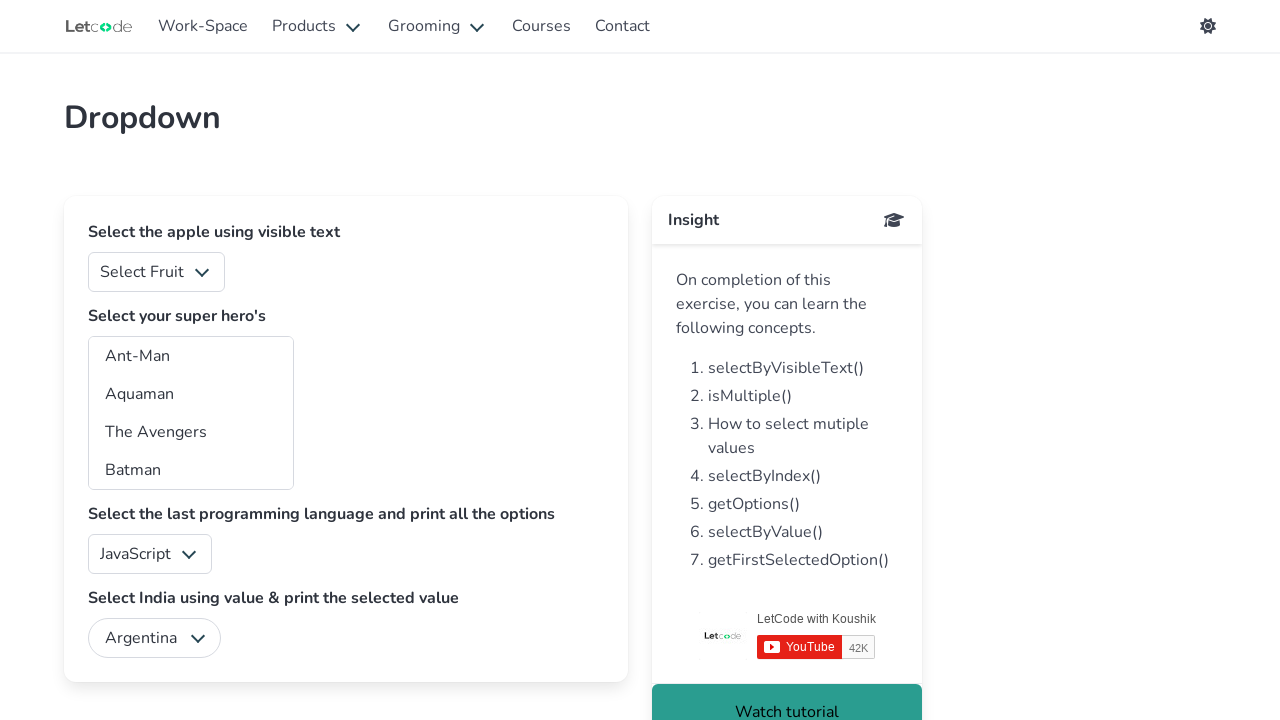

Located fruits dropdown element
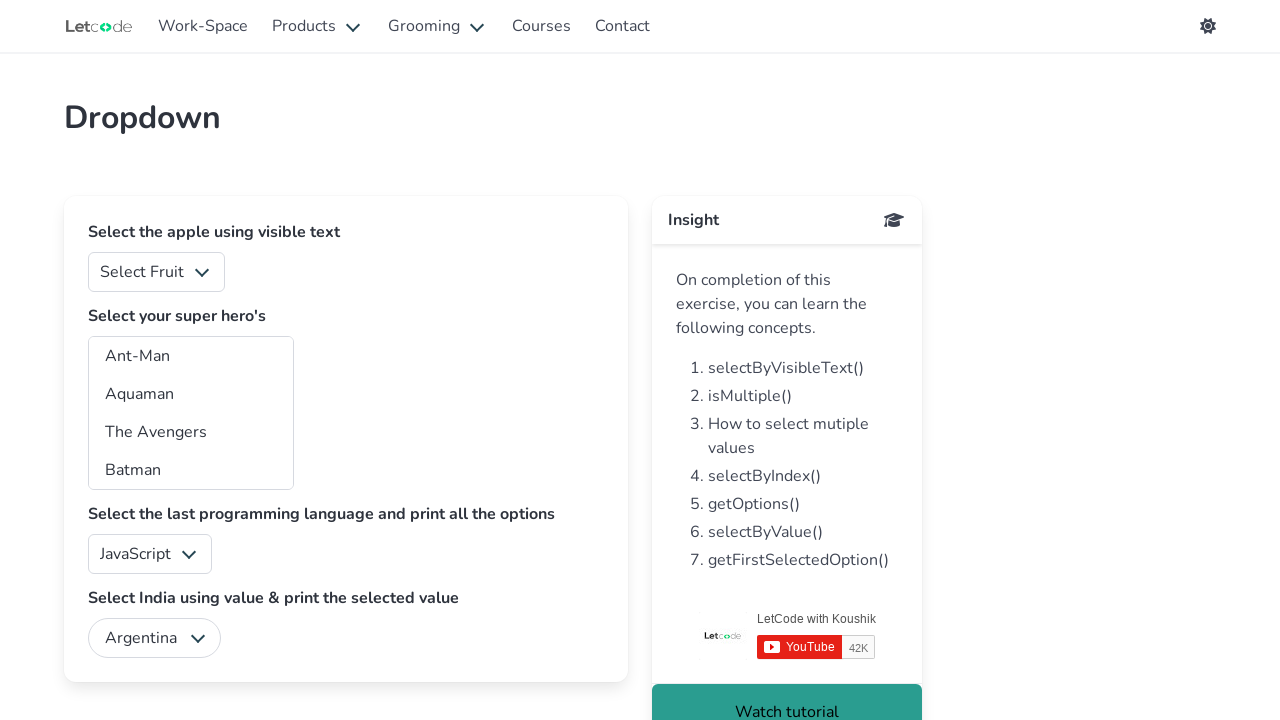

Selected fruit by index 2 from dropdown on #fruits
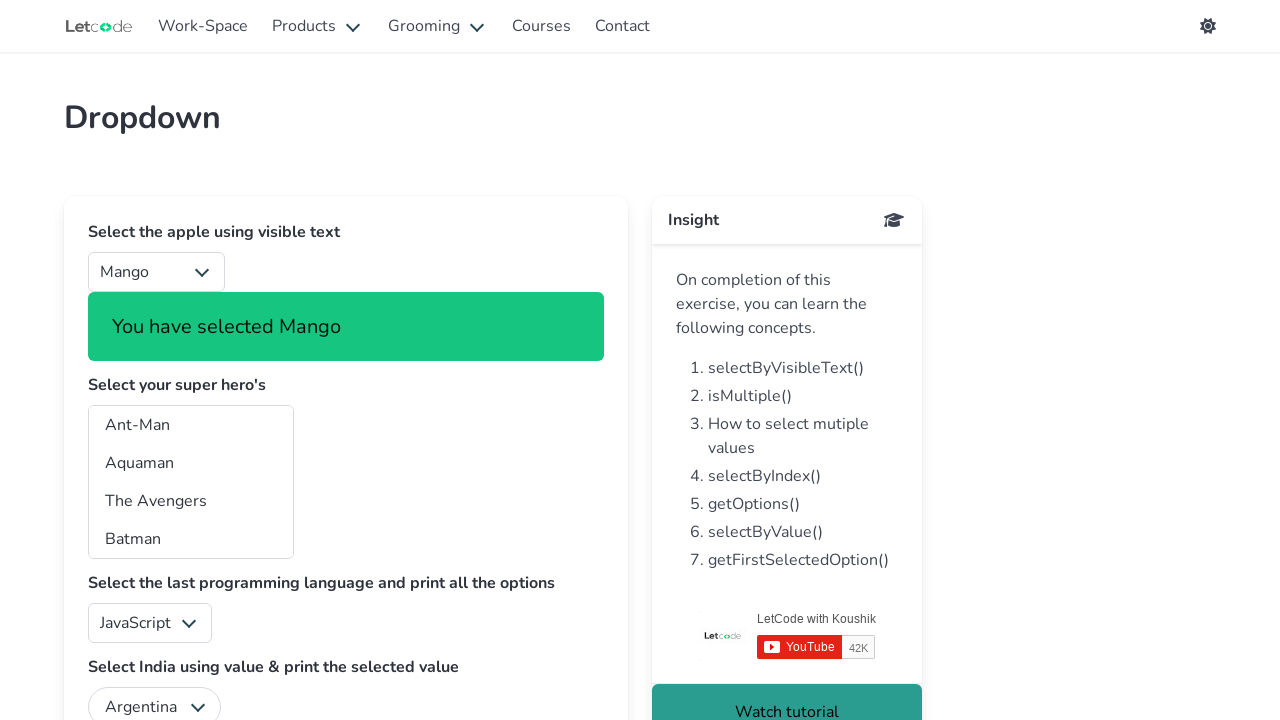

Selected fruit by value '4' from dropdown on #fruits
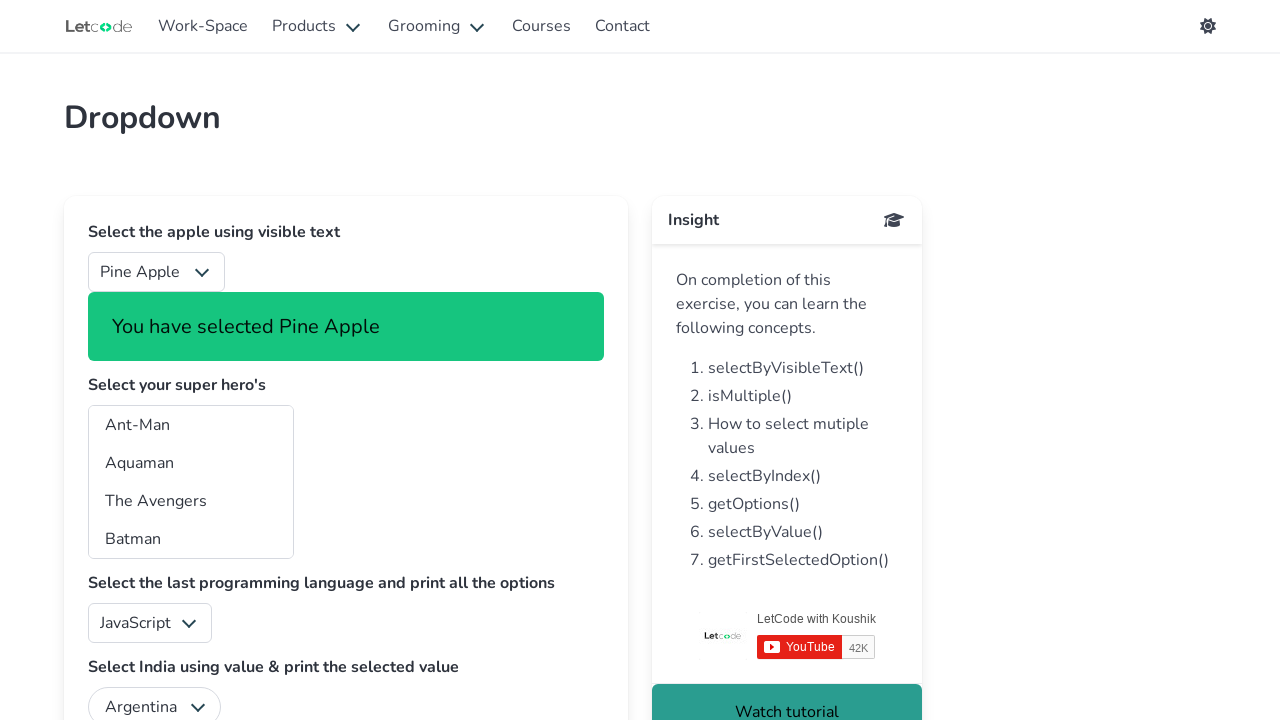

Selected 'Pine Apple' fruit by visible label on #fruits
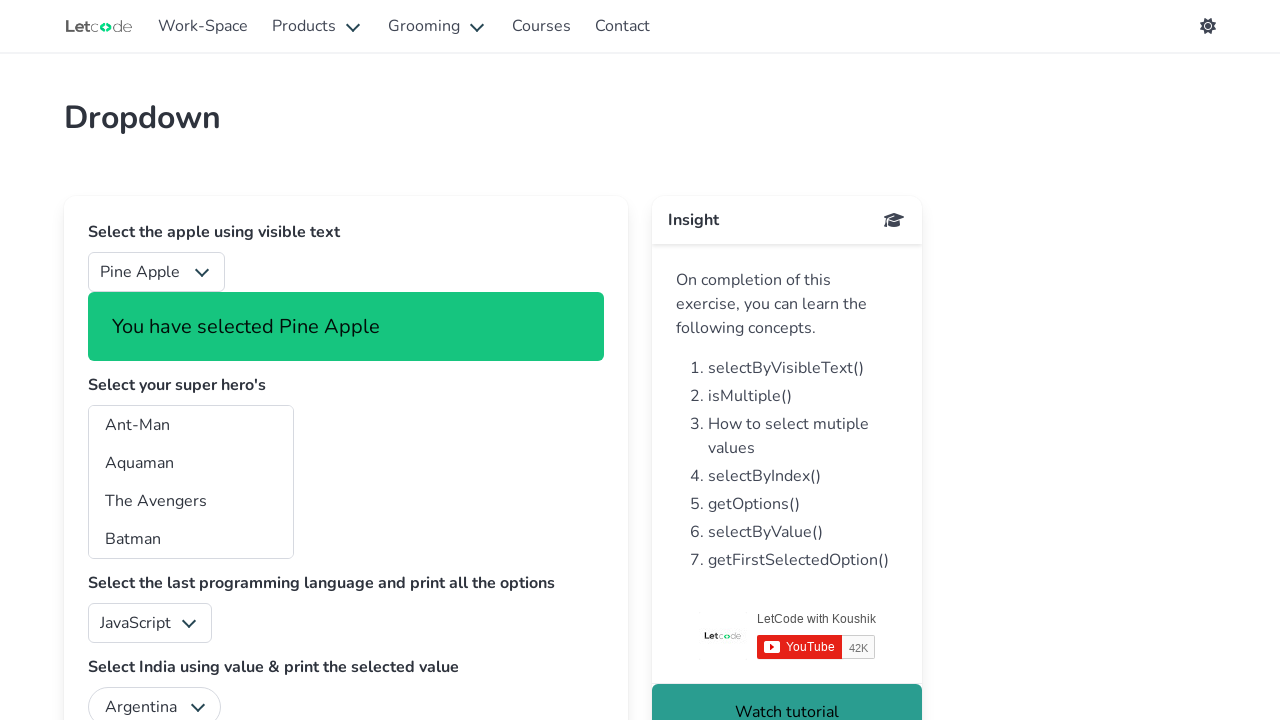

Located superheros multi-select dropdown element
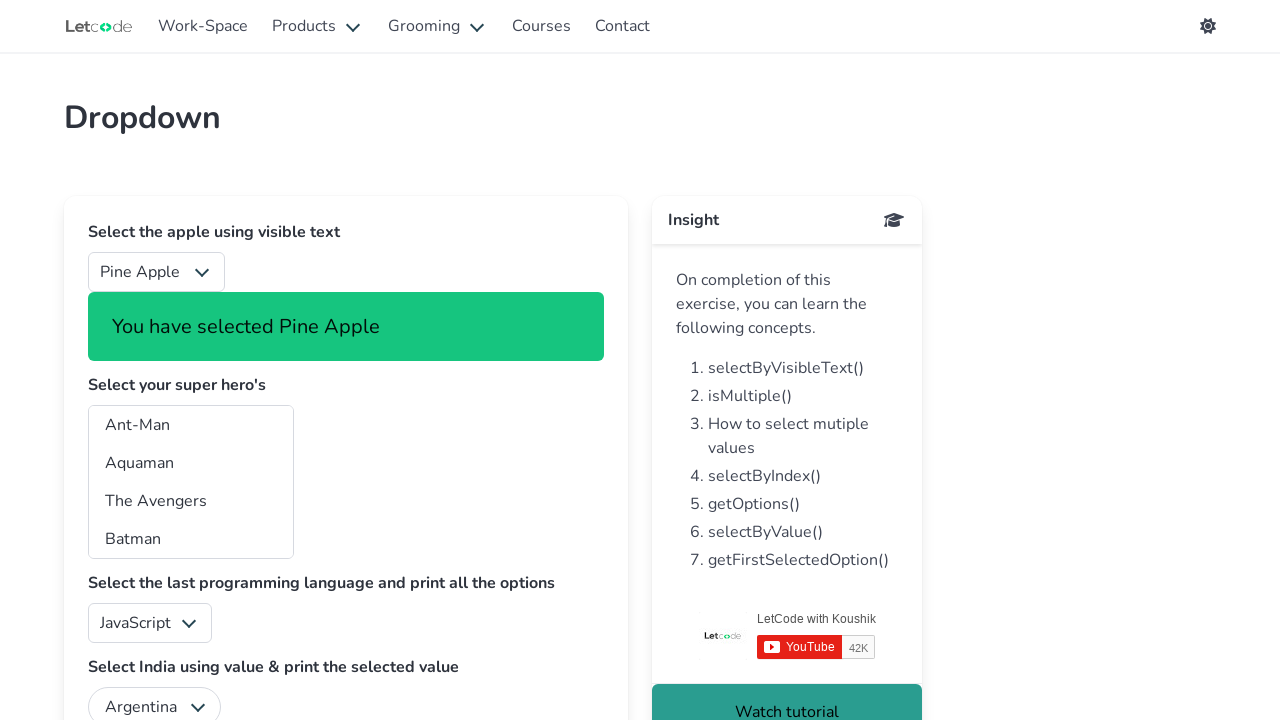

Selected multiple superheros (am, aq, ta, bt) from multi-select dropdown on #superheros
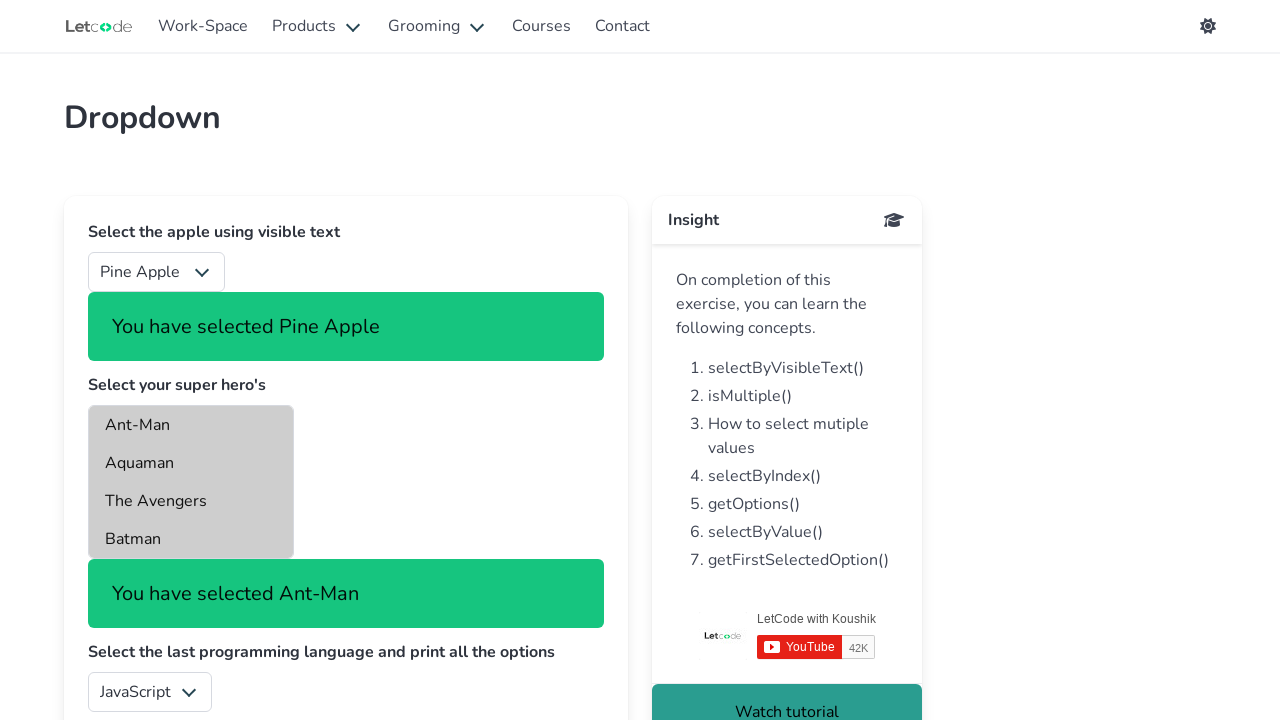

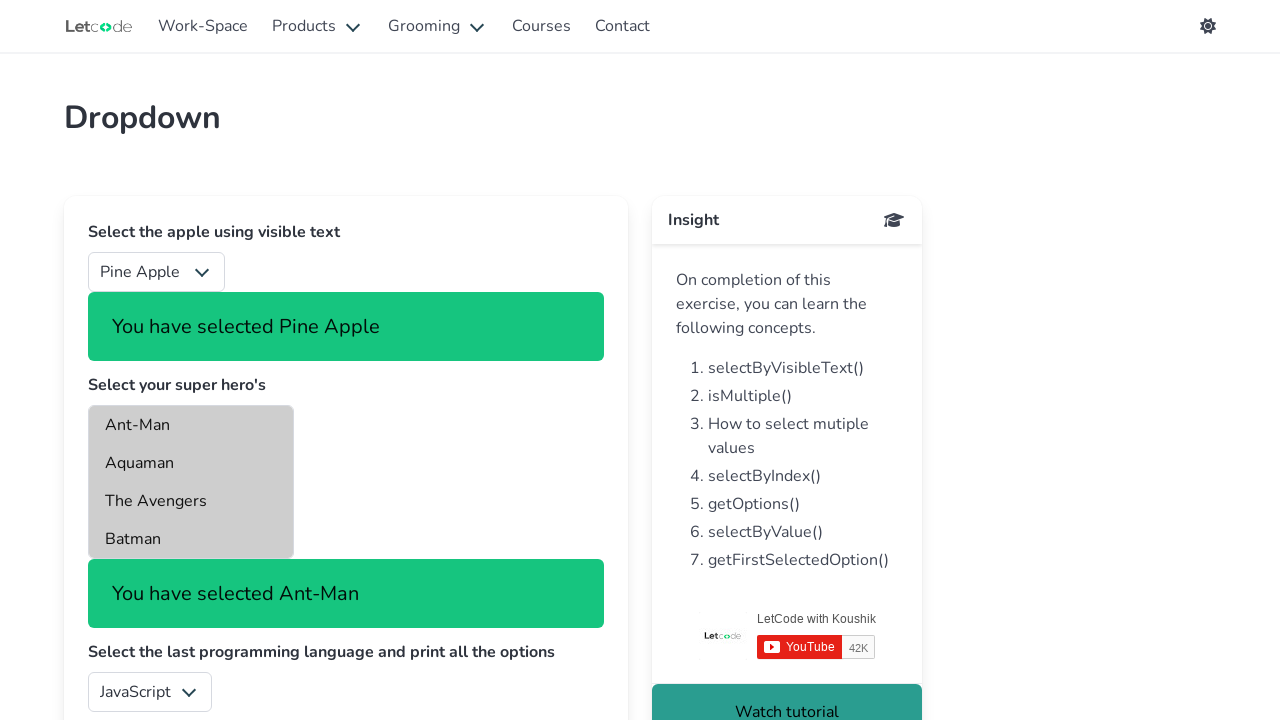